Tests child window handling by clicking a link that opens a new page, extracting text from the new page, and using that text to fill a form field on the original page

Starting URL: https://rahulshettyacademy.com/loginpagePractise/

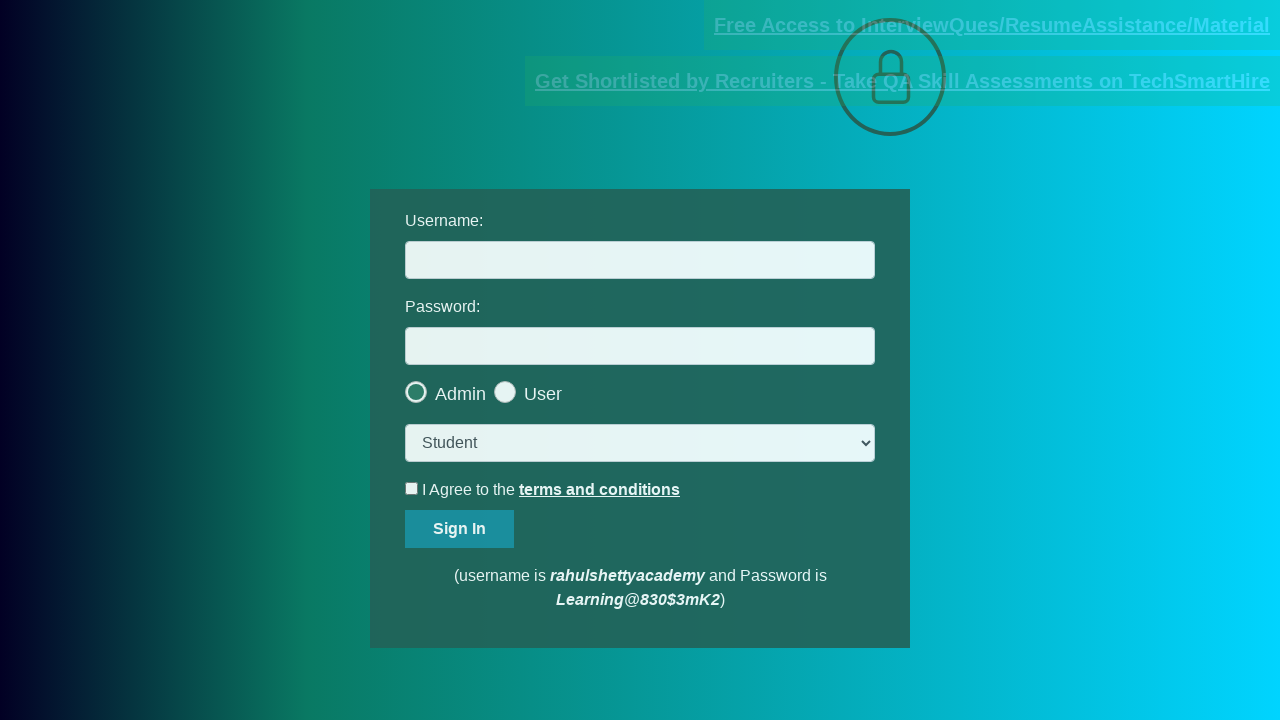

Clicked documents-request link and opened new page at (992, 25) on [href*="documents-request"]
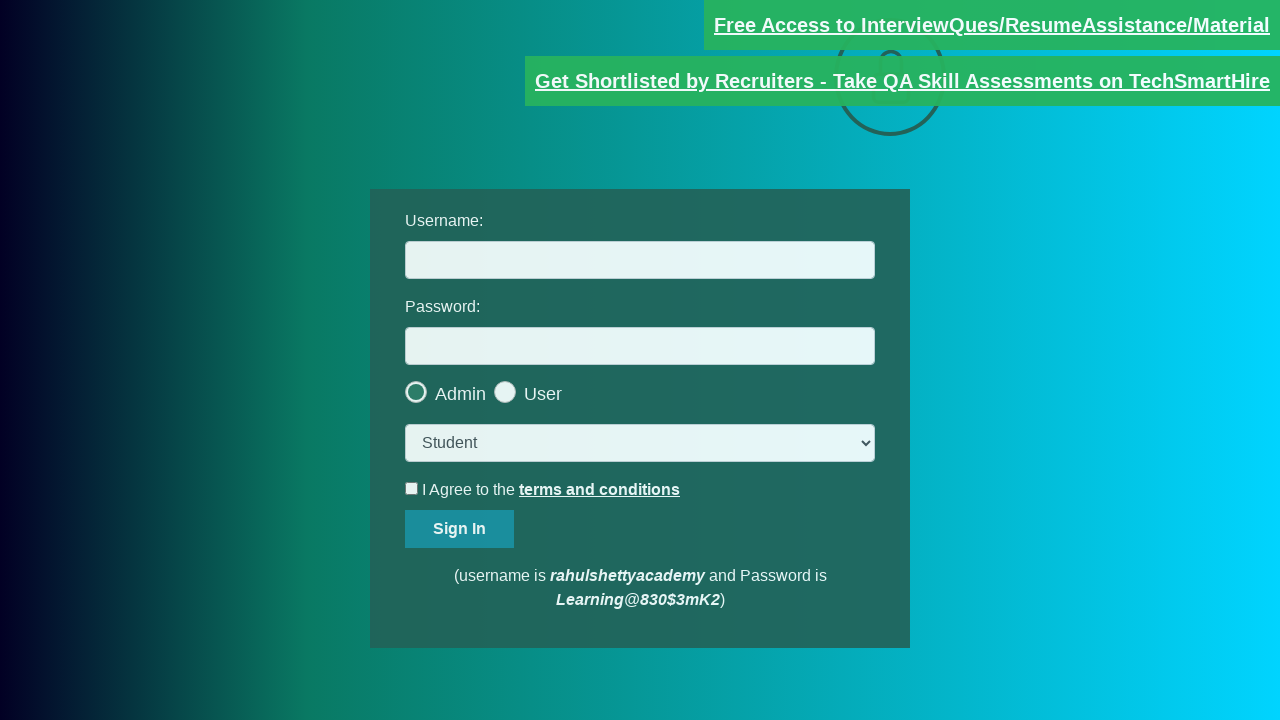

Captured new page reference from context
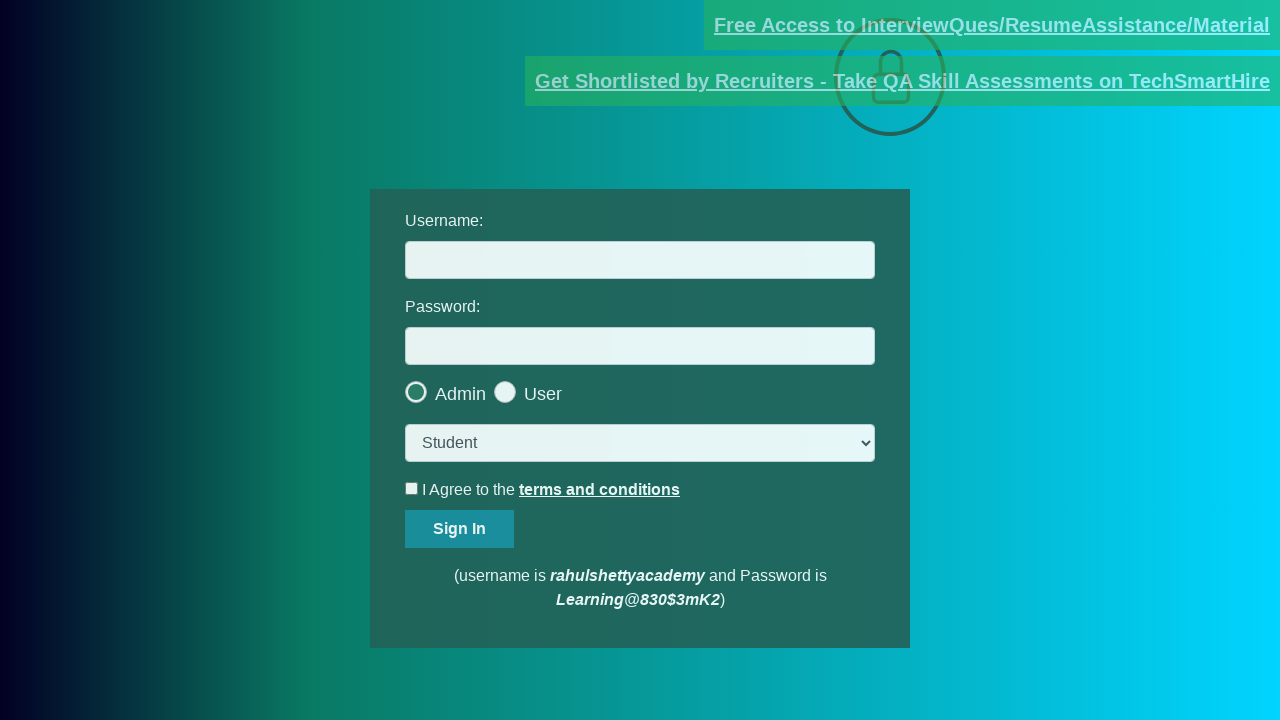

New page finished loading
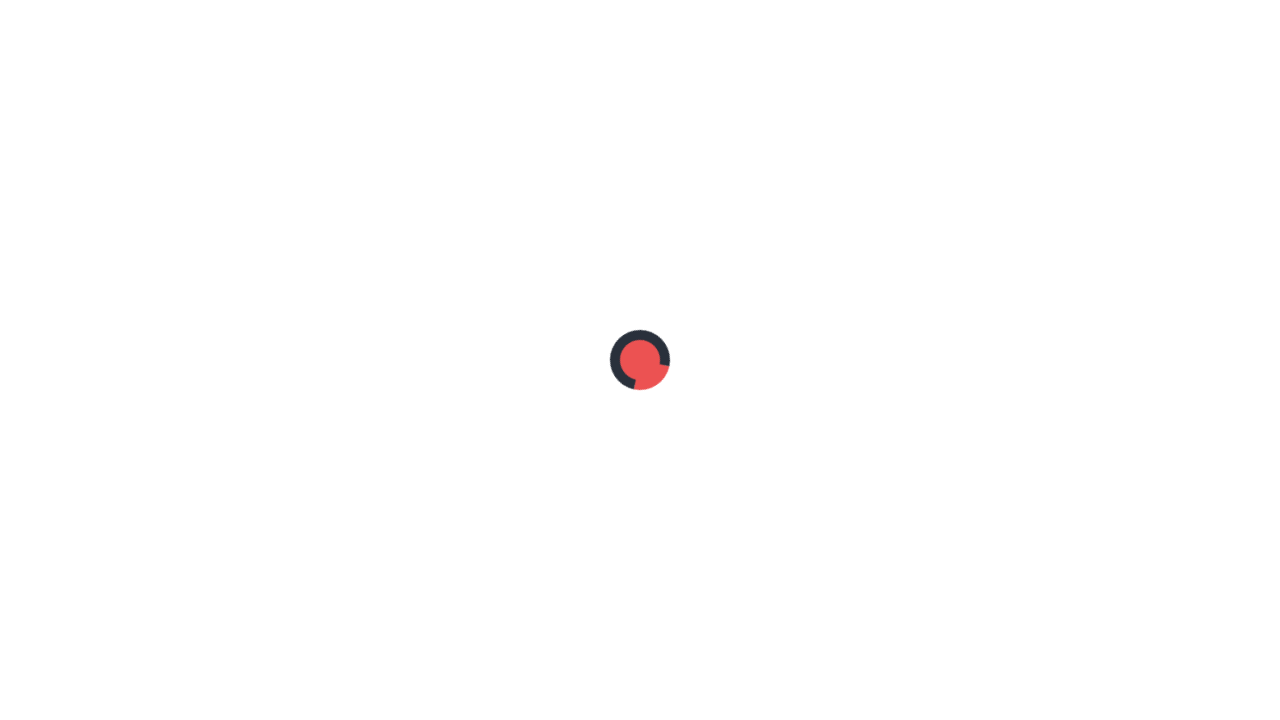

Extracted text from .red element on new page
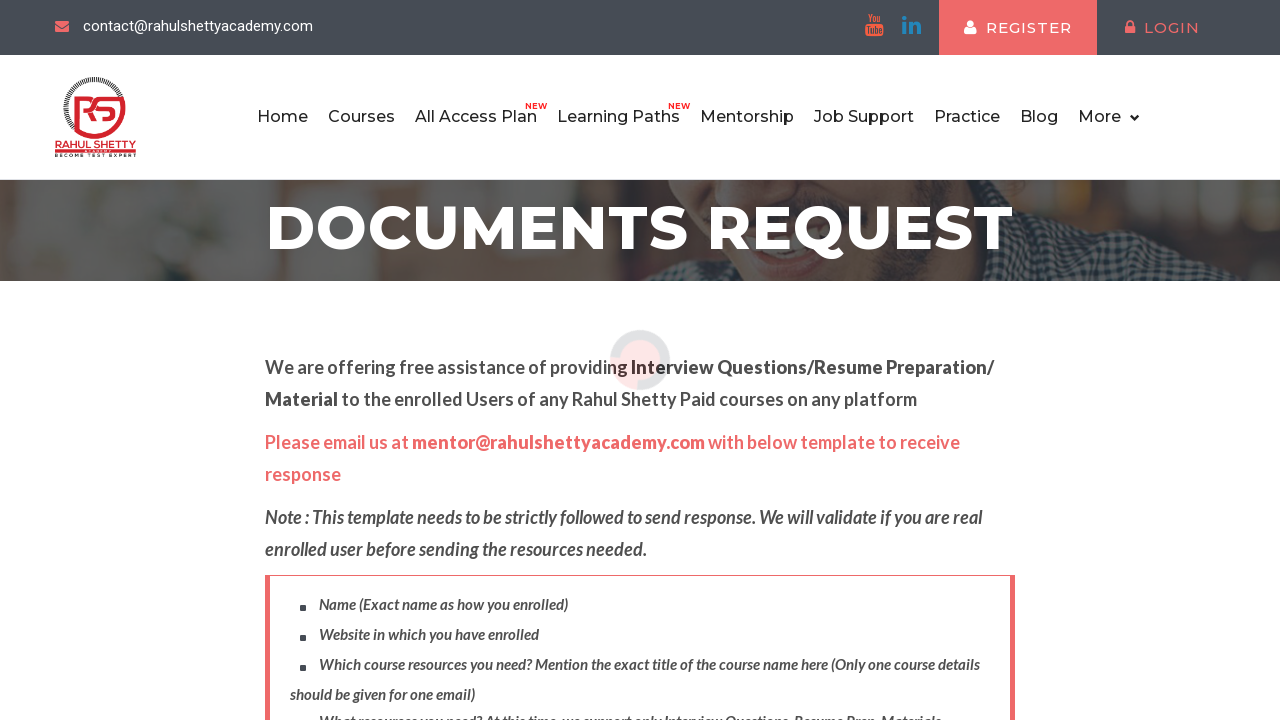

Parsed domain from email text: rahulshettyacademy.com
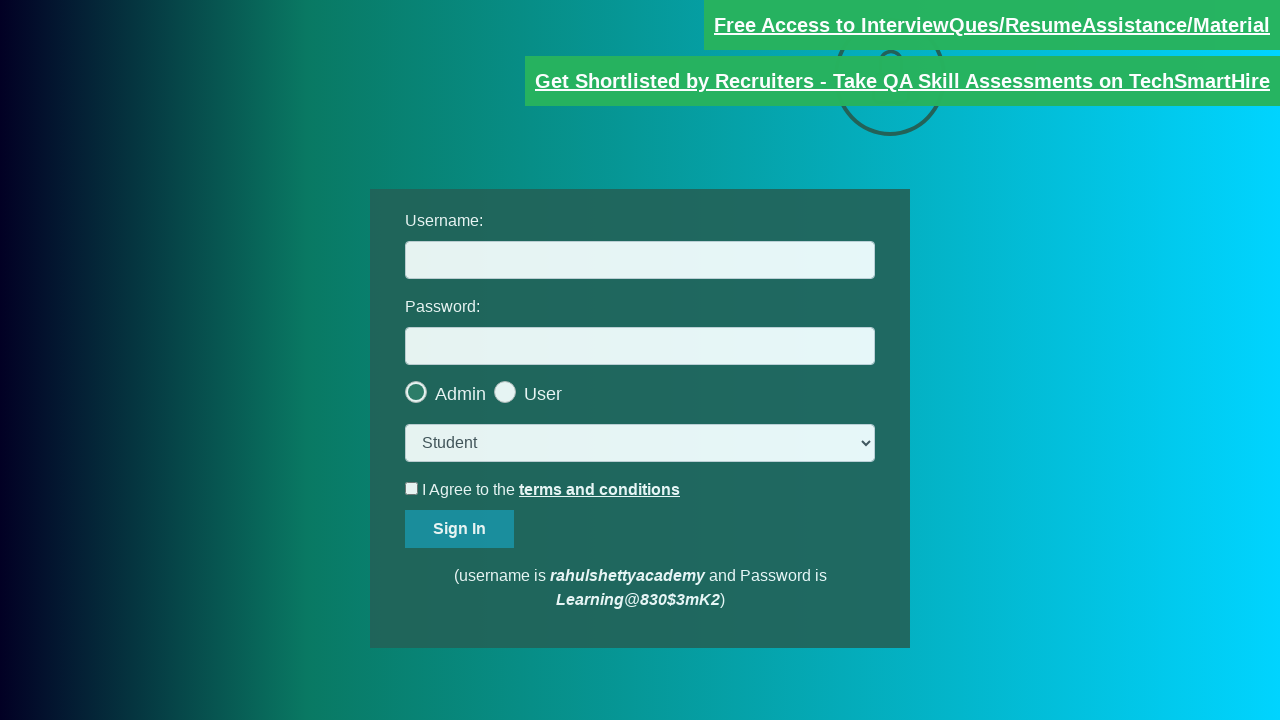

Filled username field with extracted domain: rahulshettyacademy.com on #username
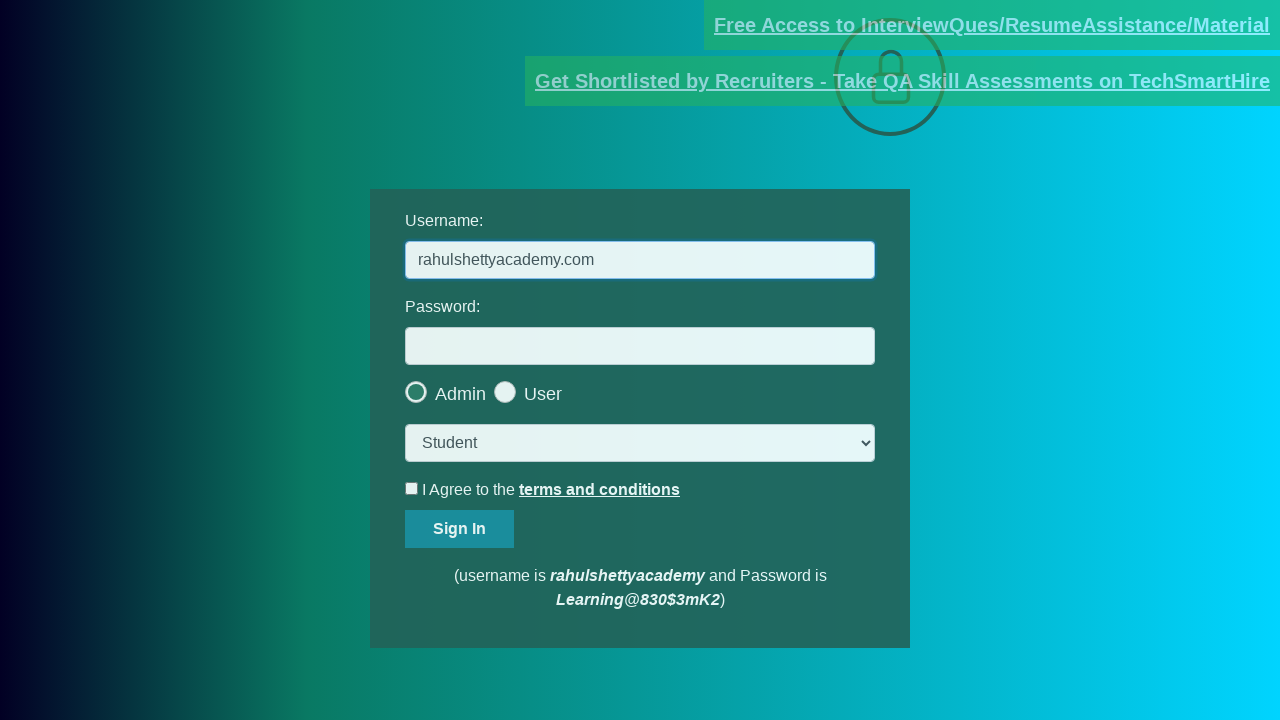

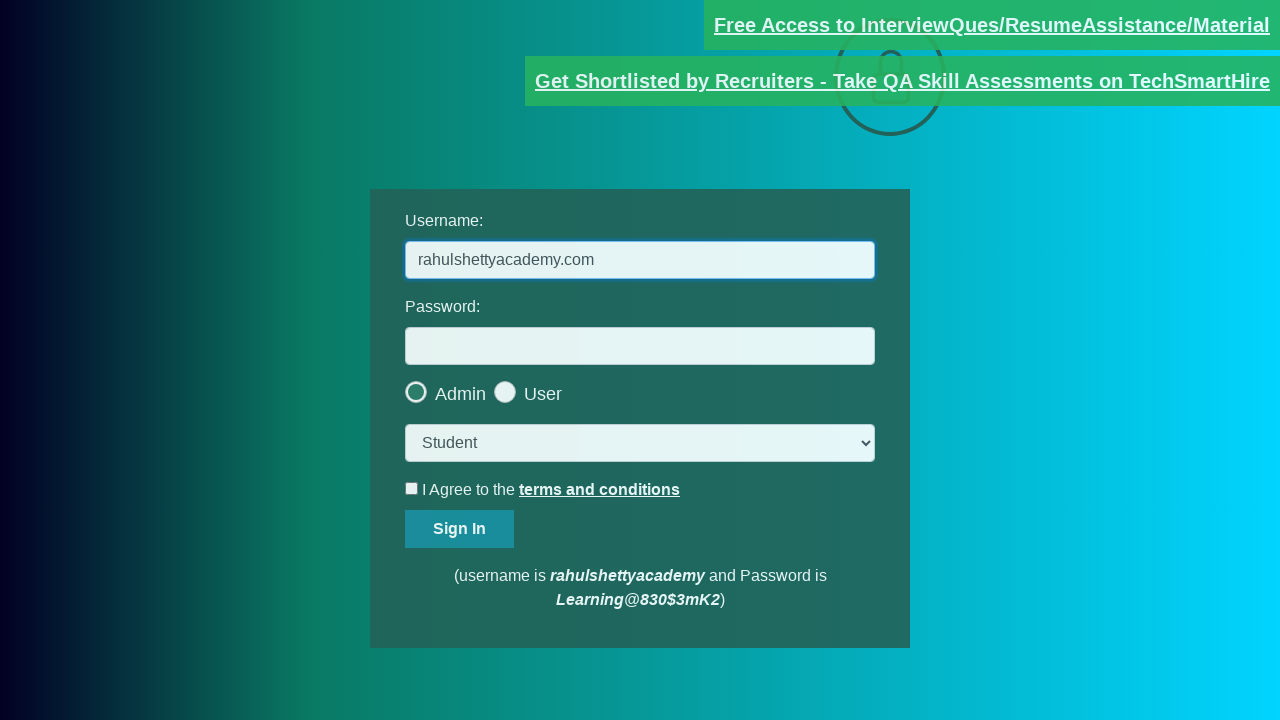